Tests checkbox interactions by checking and unchecking individual checkboxes and verifying their states

Starting URL: https://the-internet.herokuapp.com/checkboxes

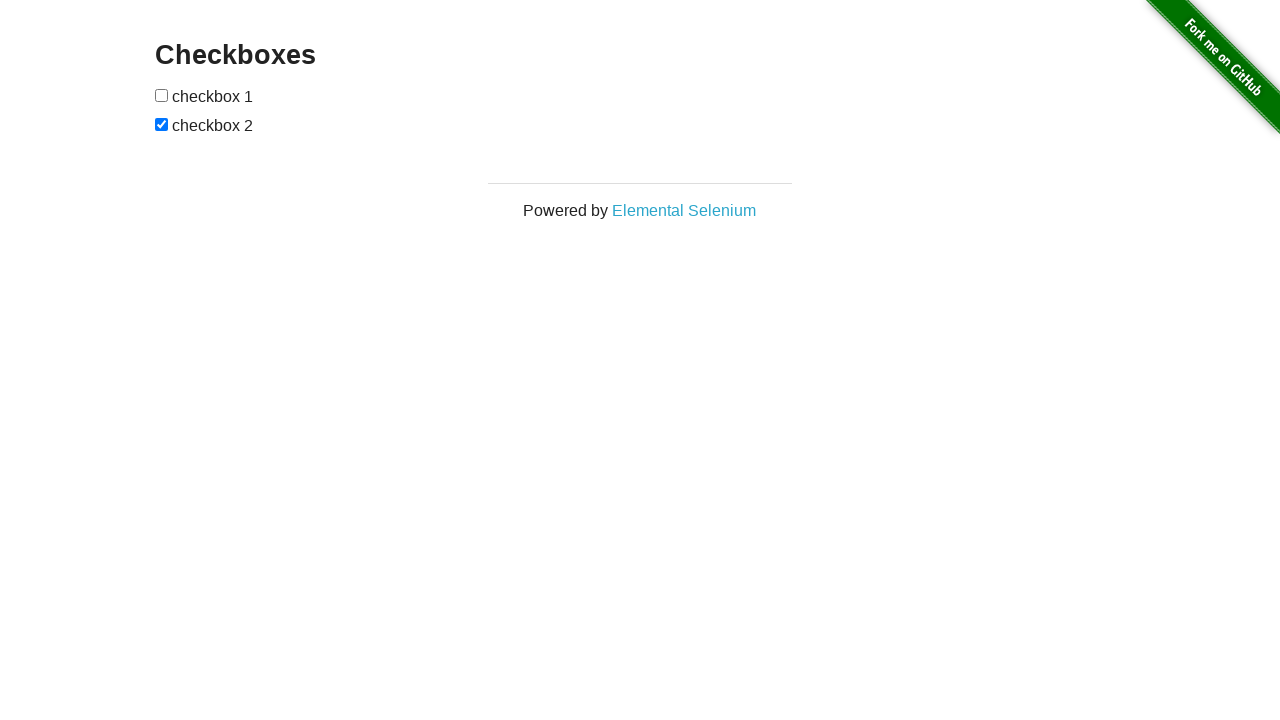

Waited for checkboxes container to load
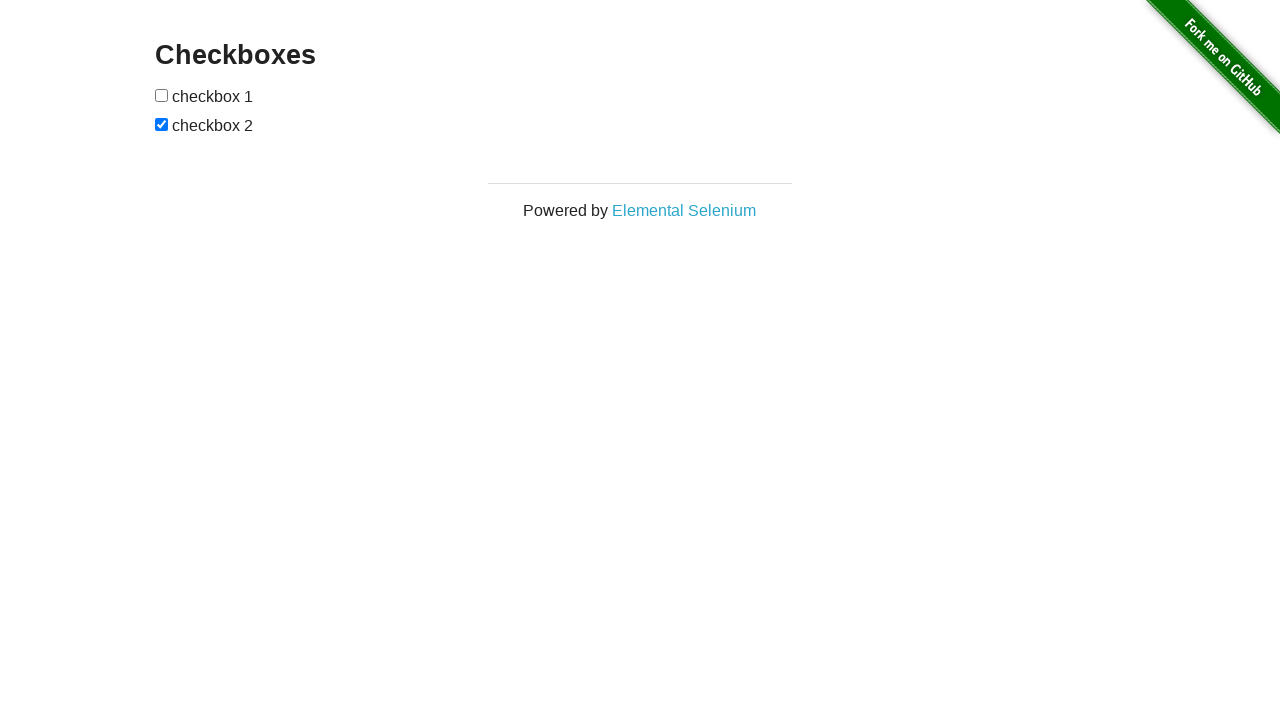

Checked first checkbox at (162, 95) on xpath=//form[@id='checkboxes']/input[1]
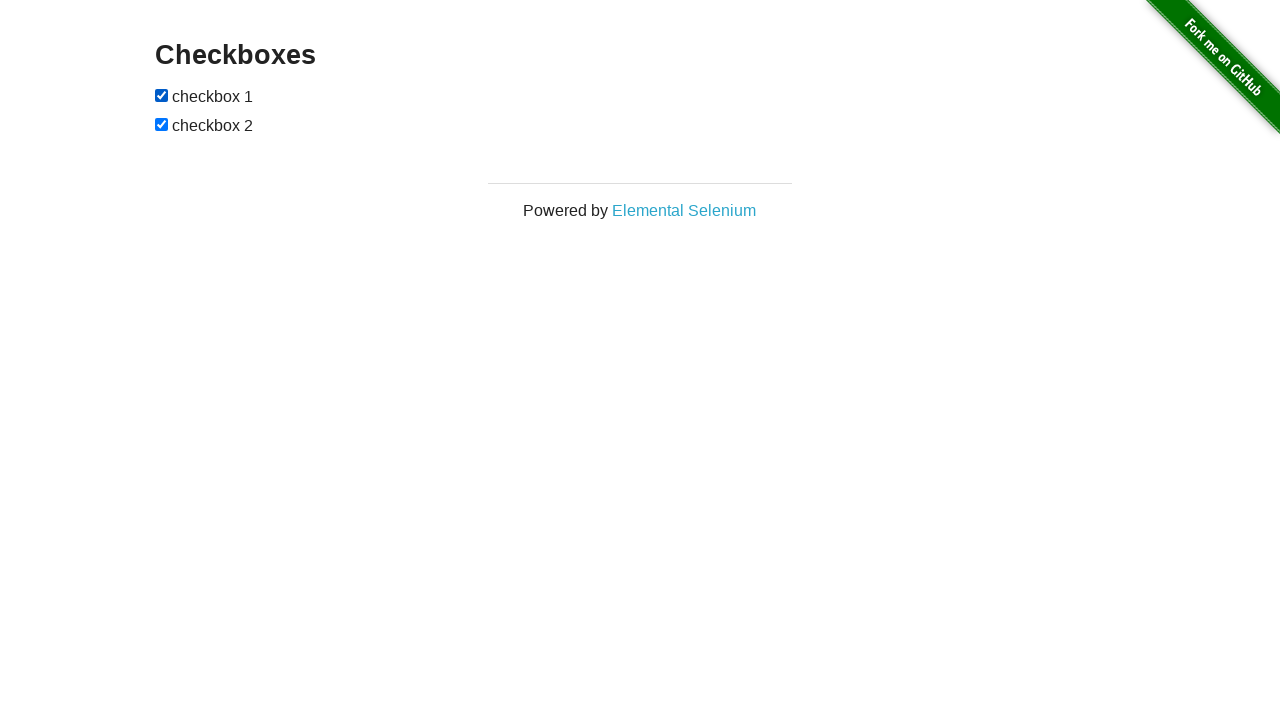

Checked second checkbox on xpath=//form[@id='checkboxes']/input[2]
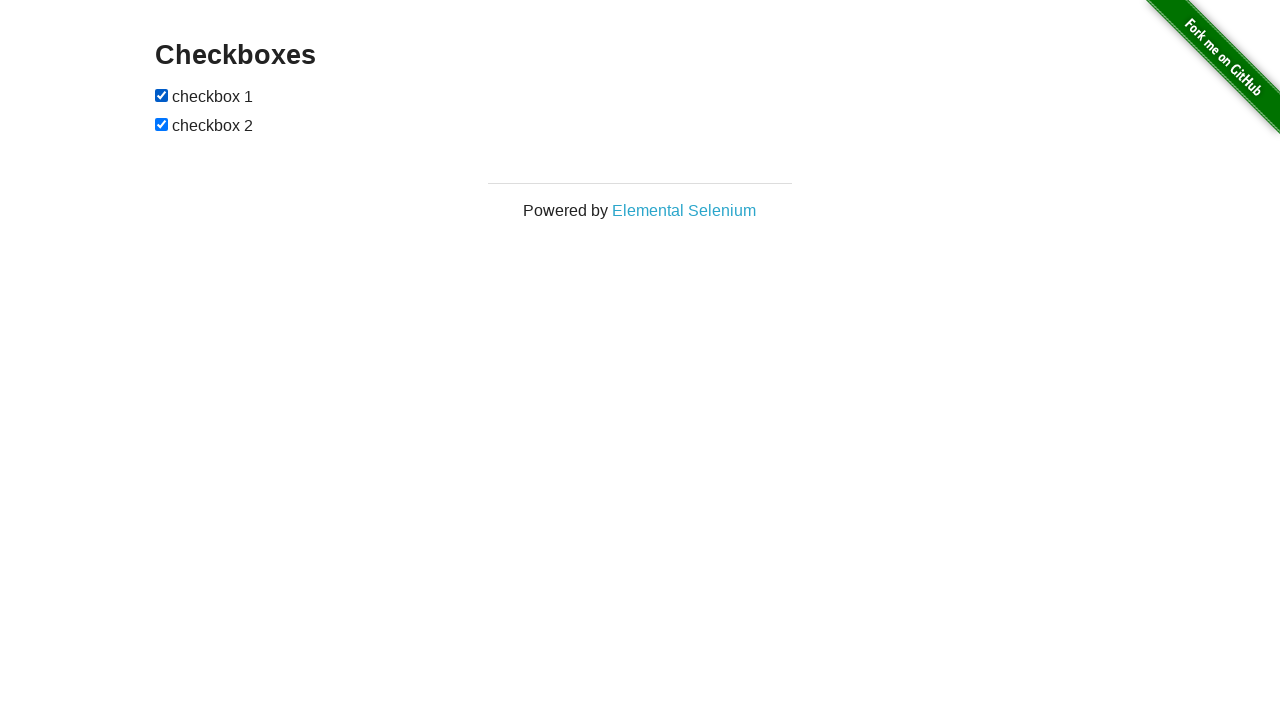

Attempted to check first checkbox again (already checked) on xpath=//form[@id='checkboxes']/input[1]
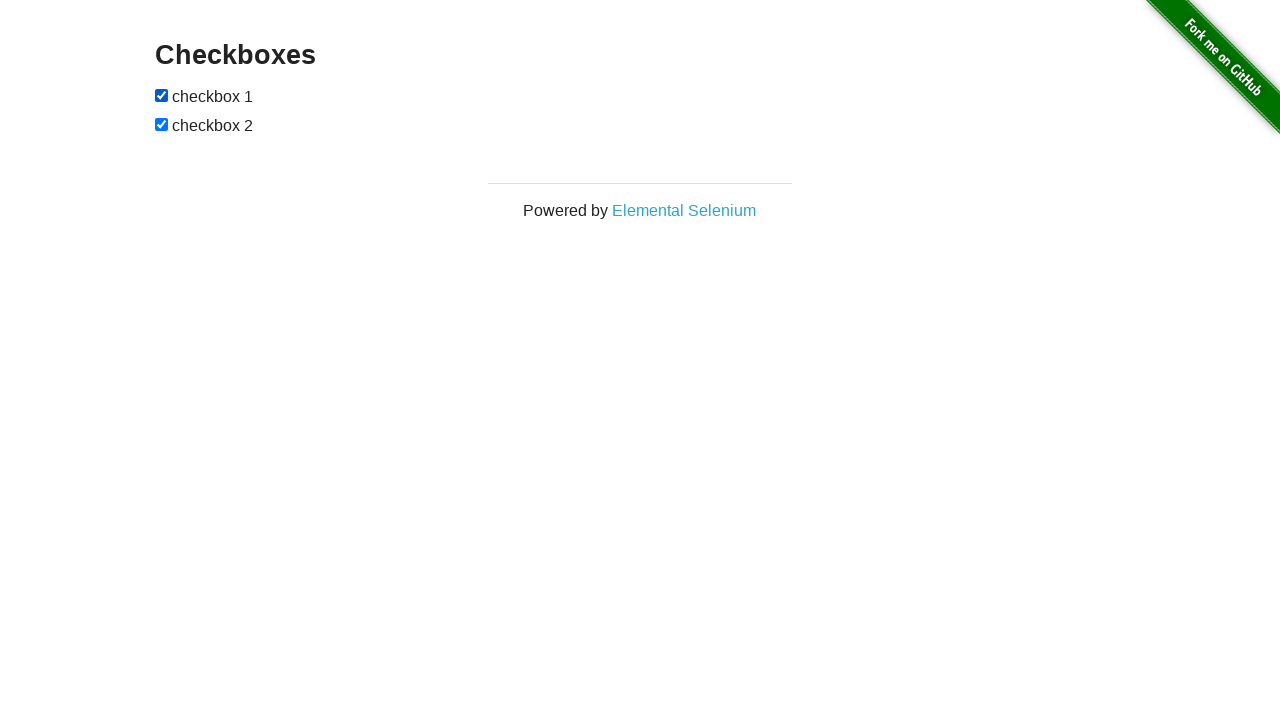

Attempted to check second checkbox again (already checked) on xpath=//form[@id='checkboxes']/input[2]
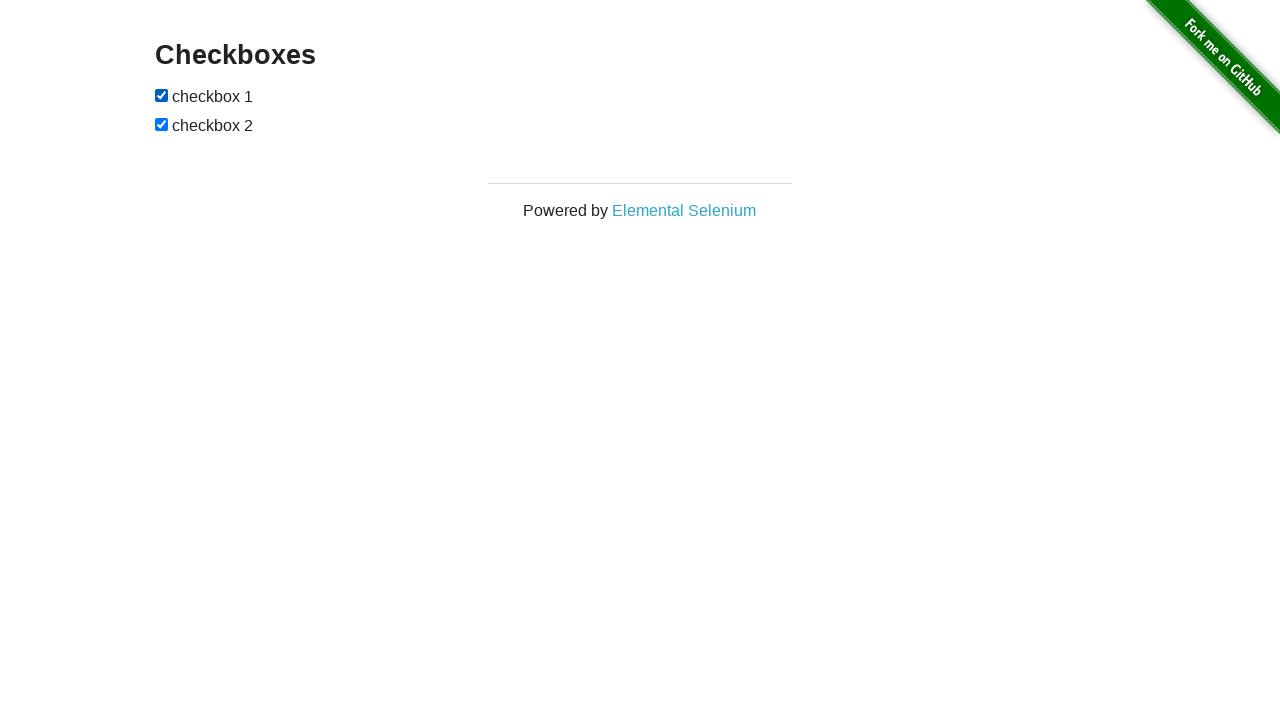

Unchecked first checkbox at (162, 95) on xpath=//form[@id='checkboxes']/input[1]
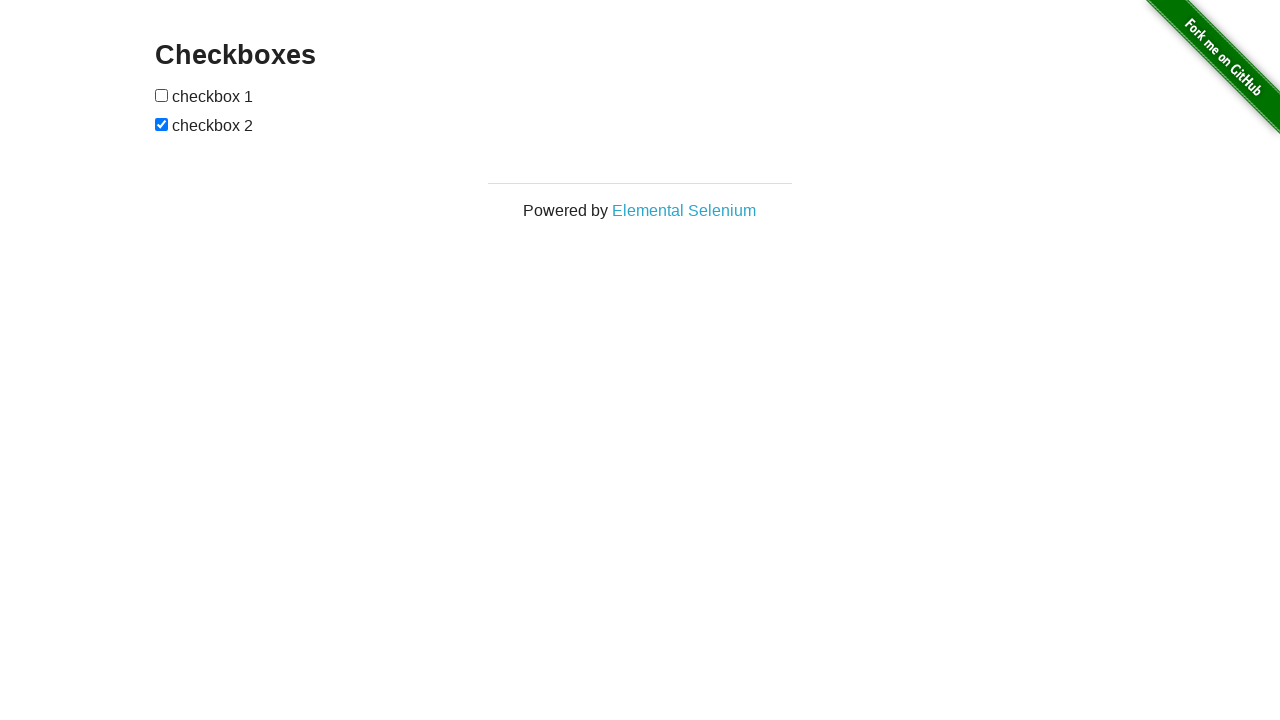

Unchecked second checkbox at (162, 124) on xpath=//form[@id='checkboxes']/input[2]
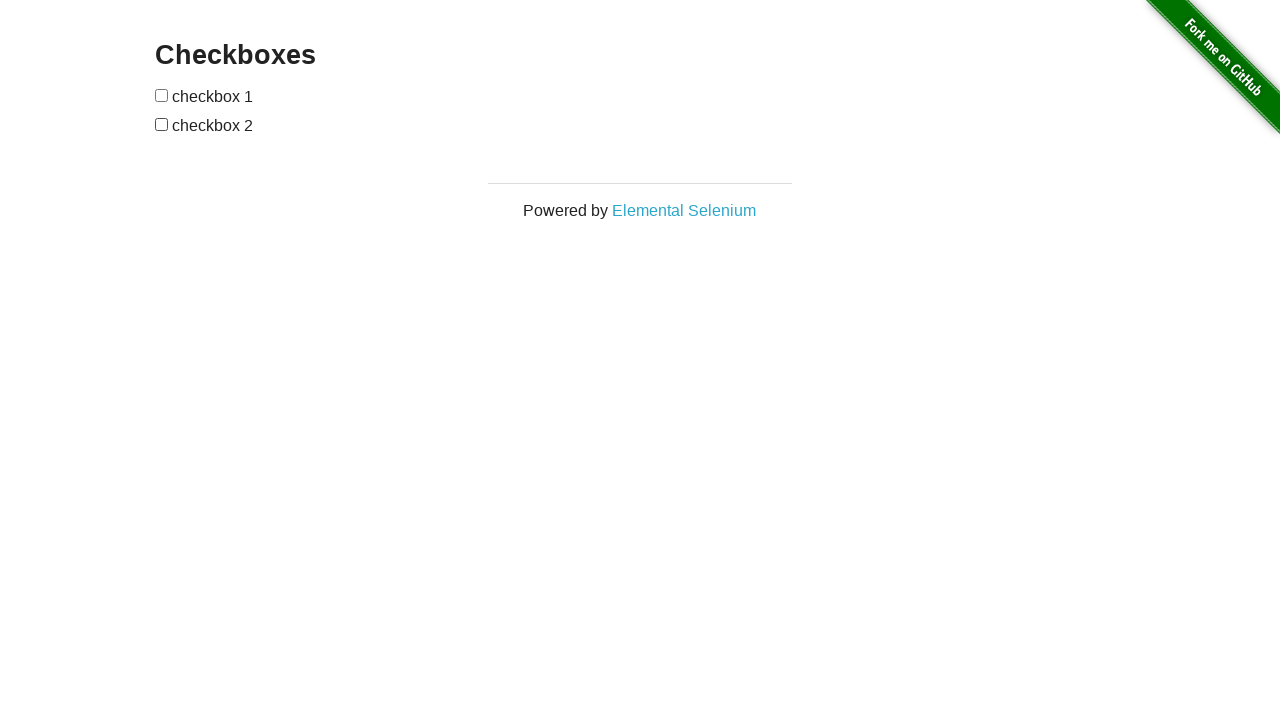

Attempted to uncheck first checkbox again (already unchecked) on xpath=//form[@id='checkboxes']/input[1]
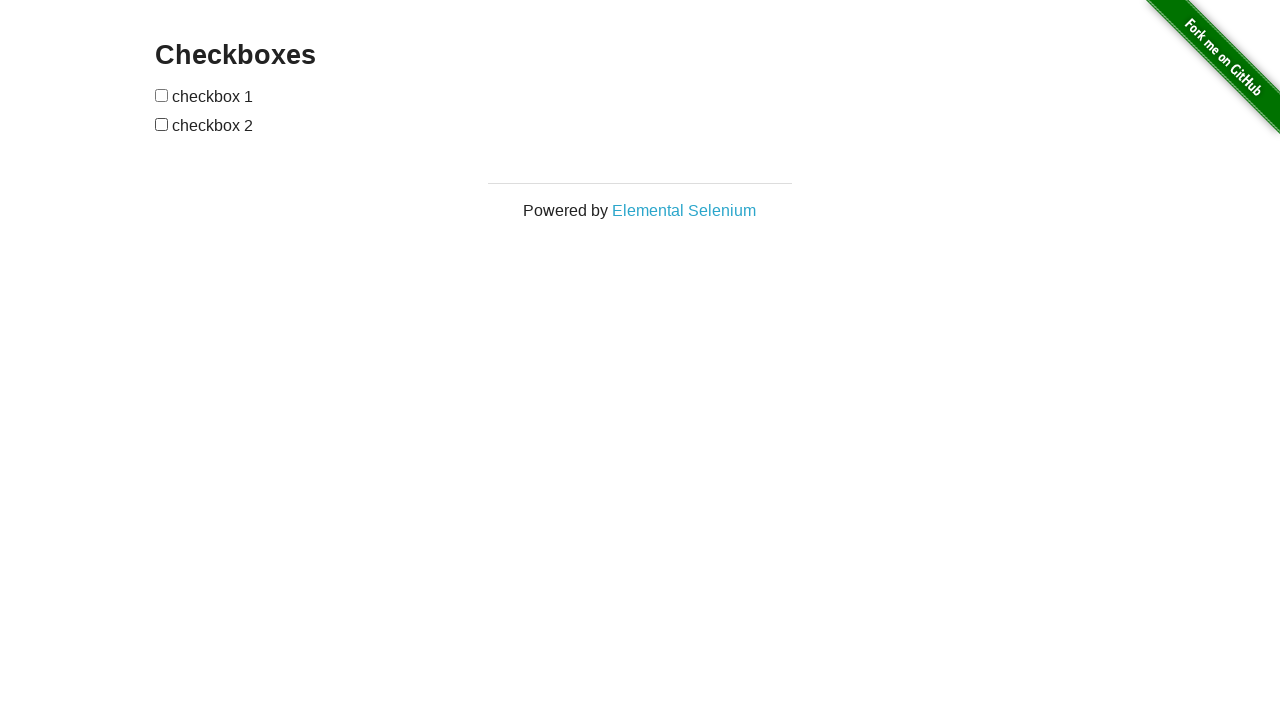

Attempted to uncheck second checkbox again (already unchecked) on xpath=//form[@id='checkboxes']/input[2]
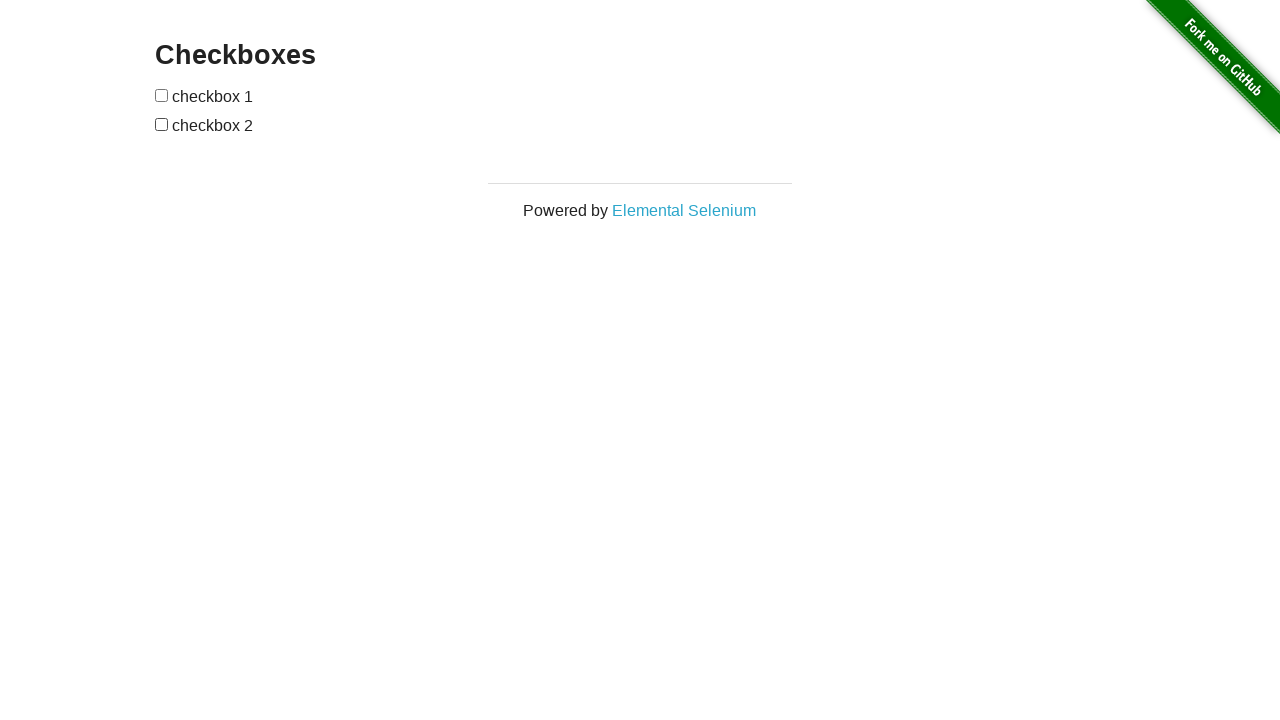

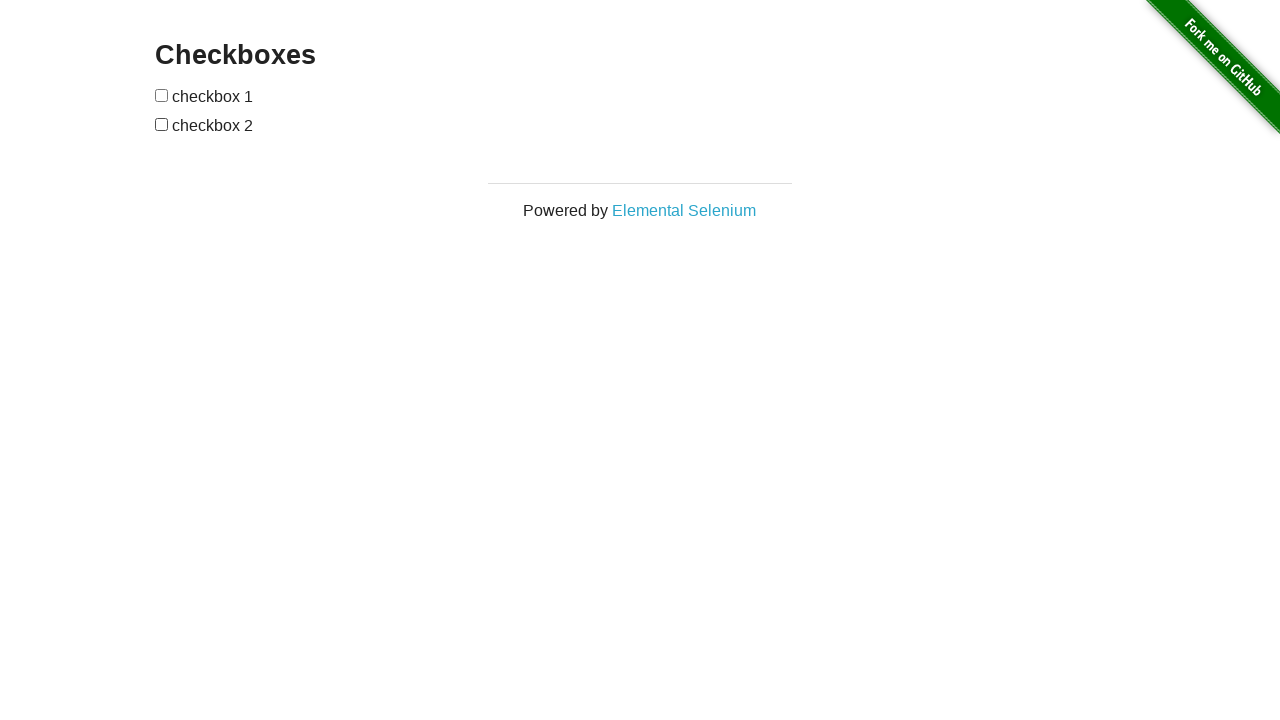